Tests right-click context menu functionality by performing a context click on a button element and verifying the context menu appears with an Edit option.

Starting URL: https://swisnl.github.io/jQuery-contextMenu/demo.html

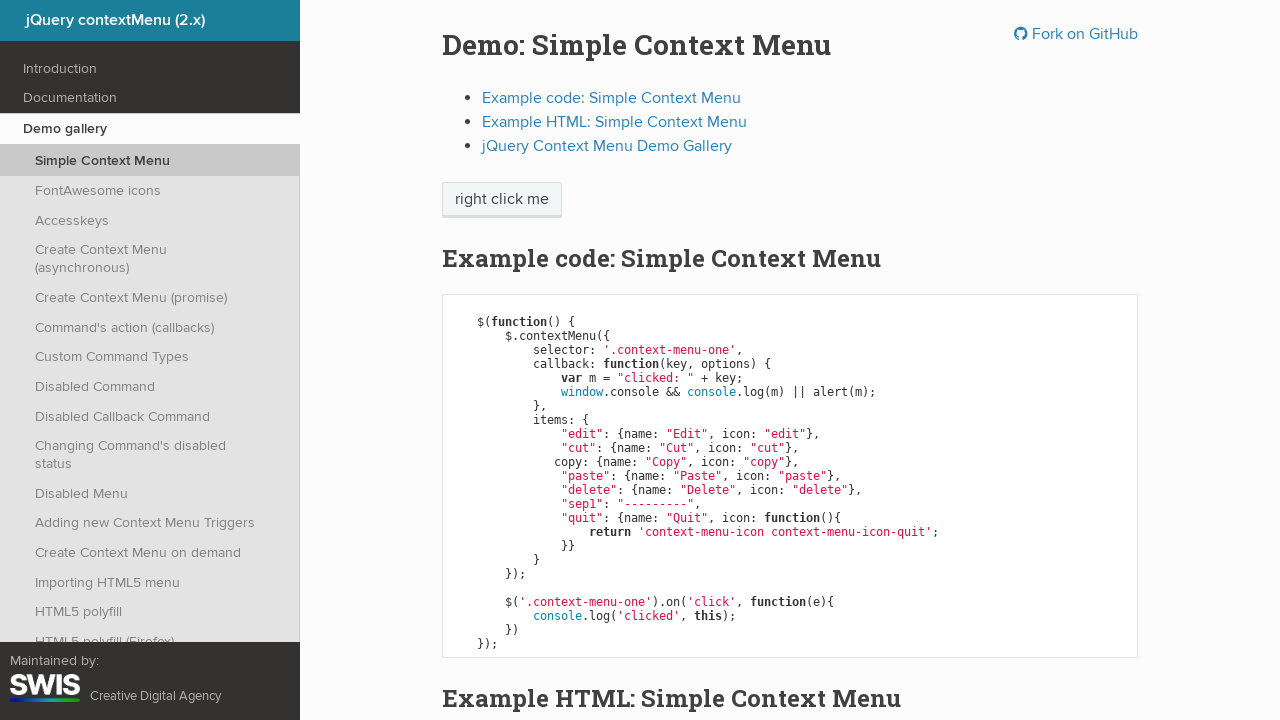

Context menu button element loaded and ready
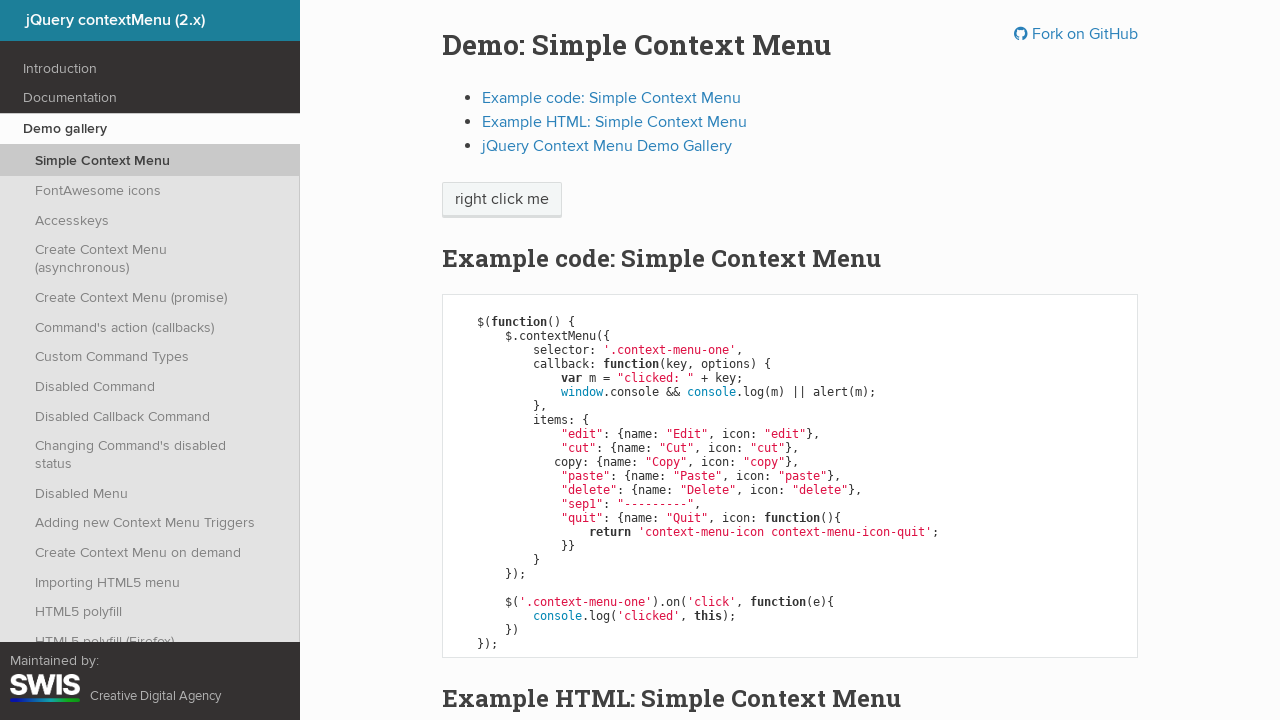

Performed right-click (context click) on the context menu button at (502, 200) on .context-menu-one.btn.btn-neutral
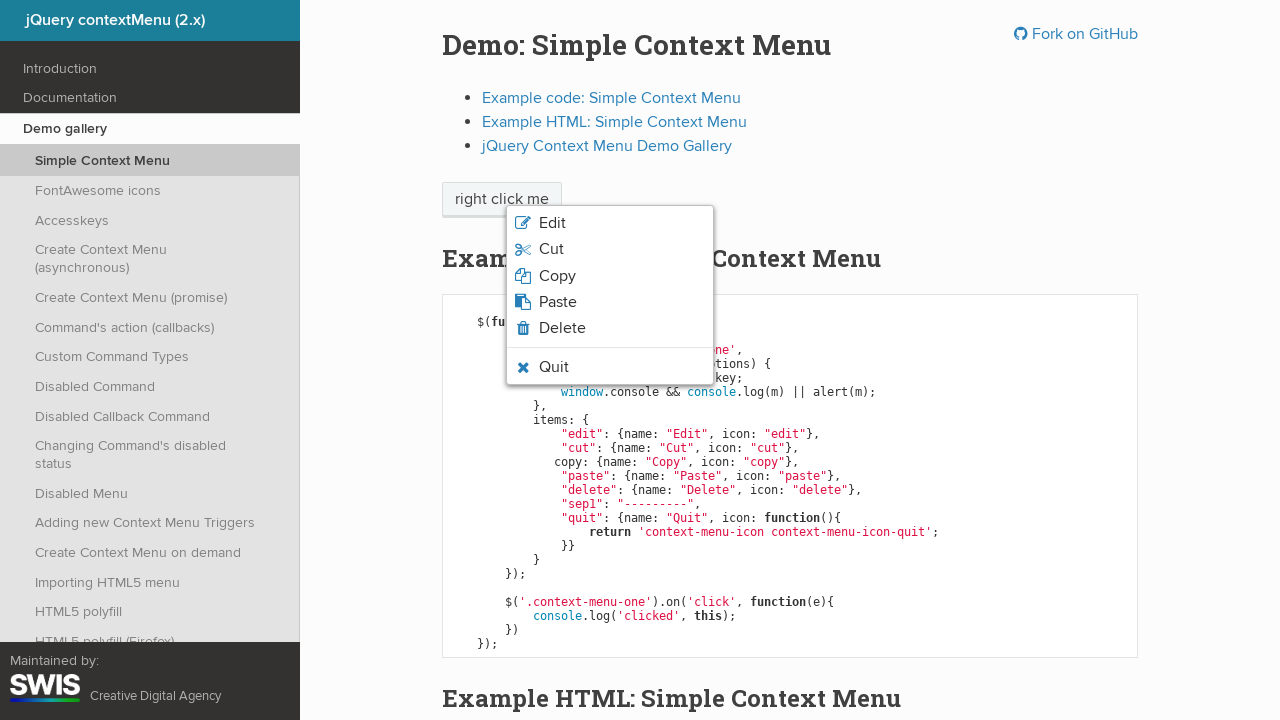

Context menu appeared with Edit option visible
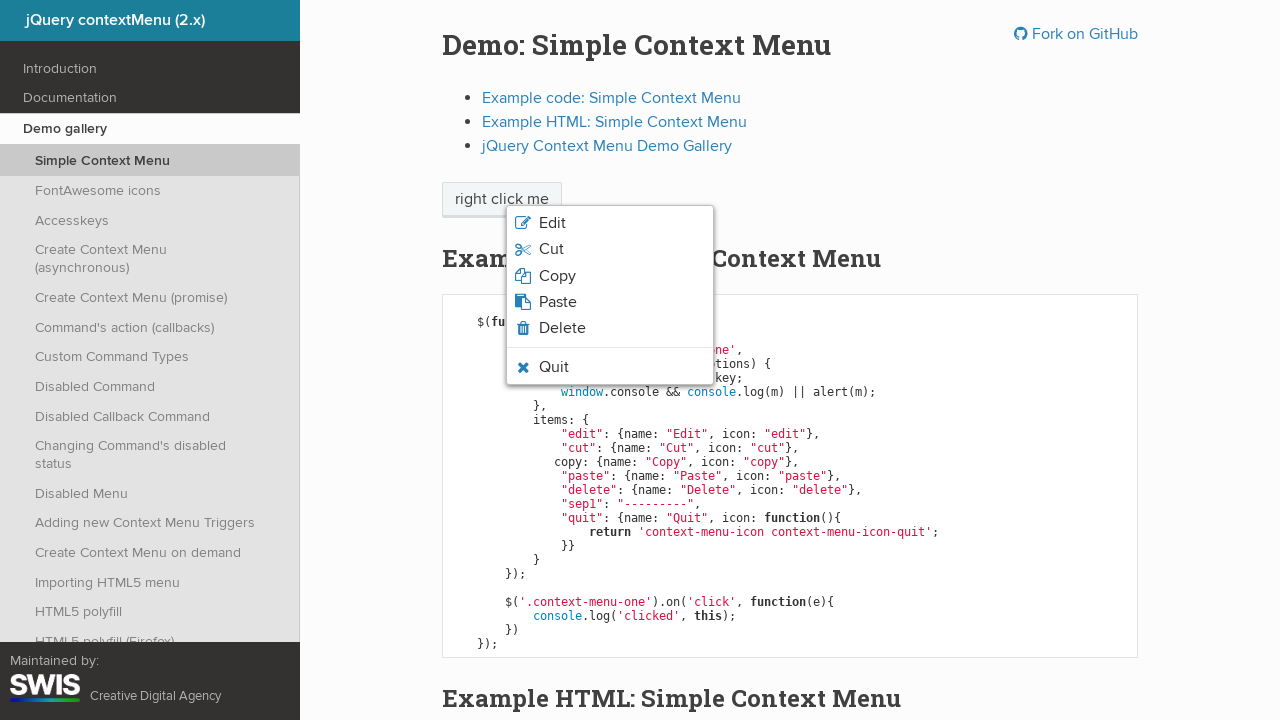

Clicked the Edit option from the context menu at (552, 223) on xpath=//*[text()='Edit']
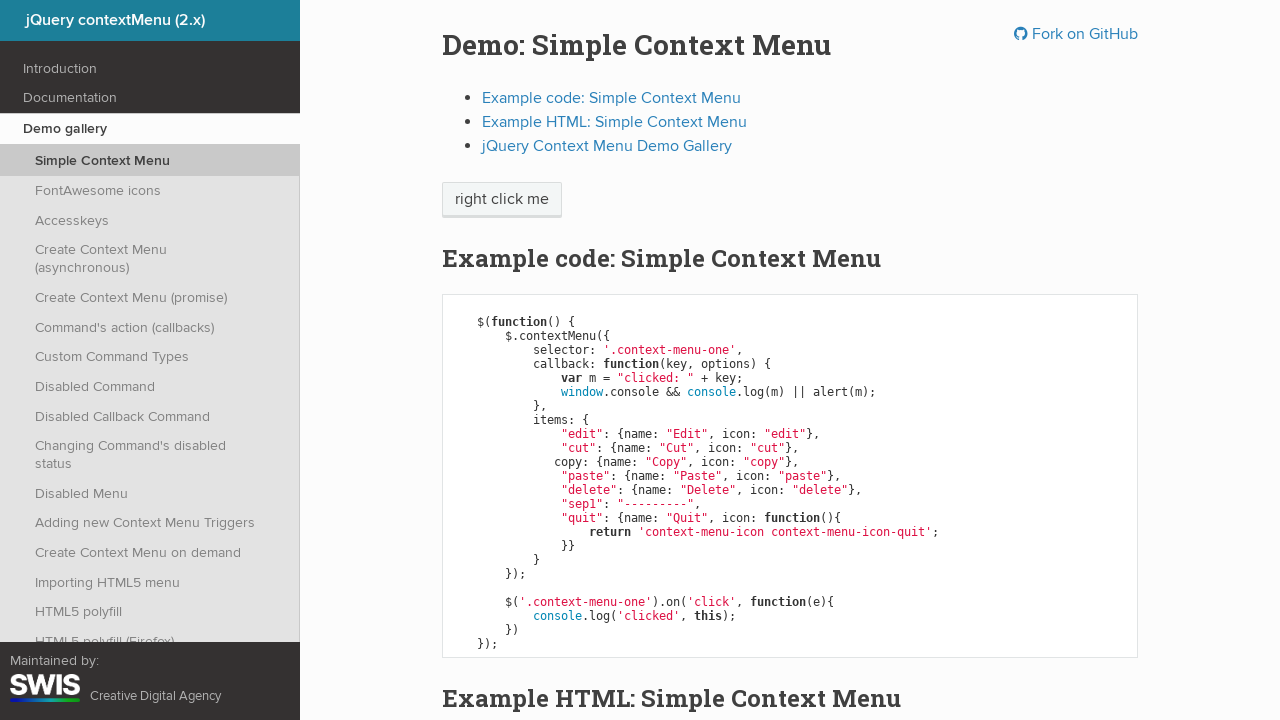

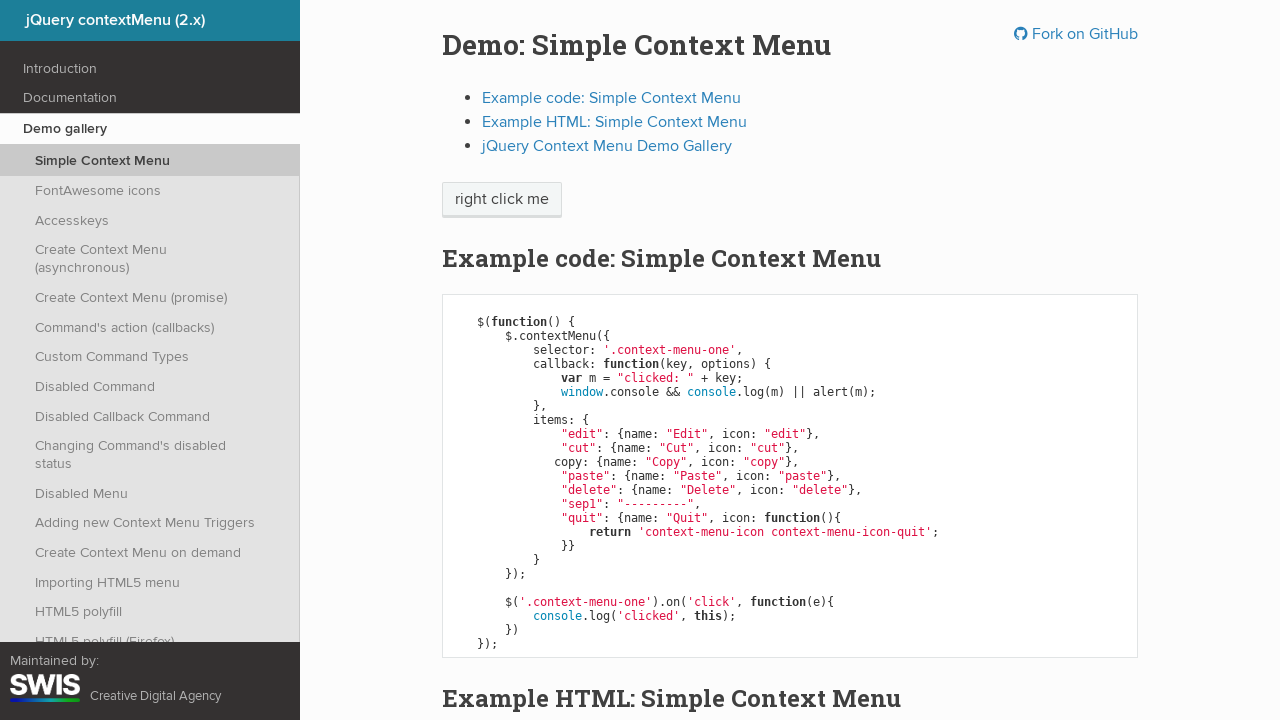